Navigates to OrangeHRM demo site and waits for the page to fully load, verifying the page loads successfully.

Starting URL: https://opensource-demo.orangehrmlive.com

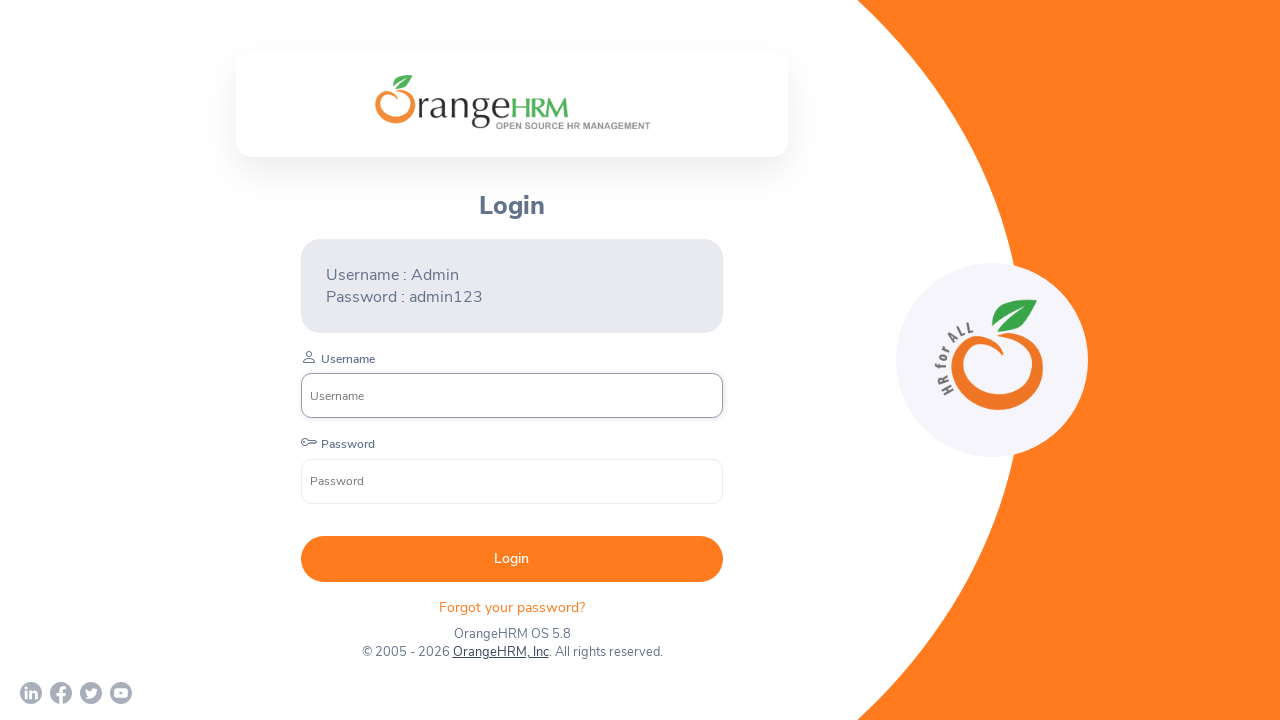

DOM content loaded on OrangeHRM demo site
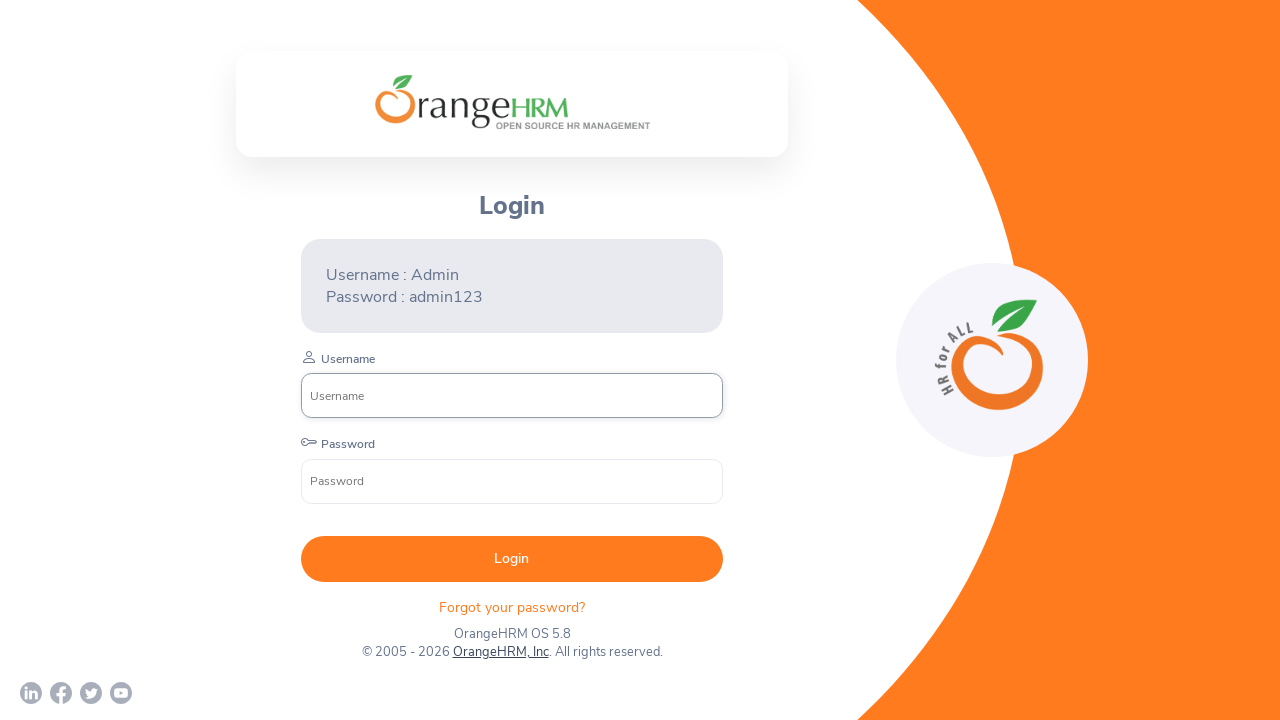

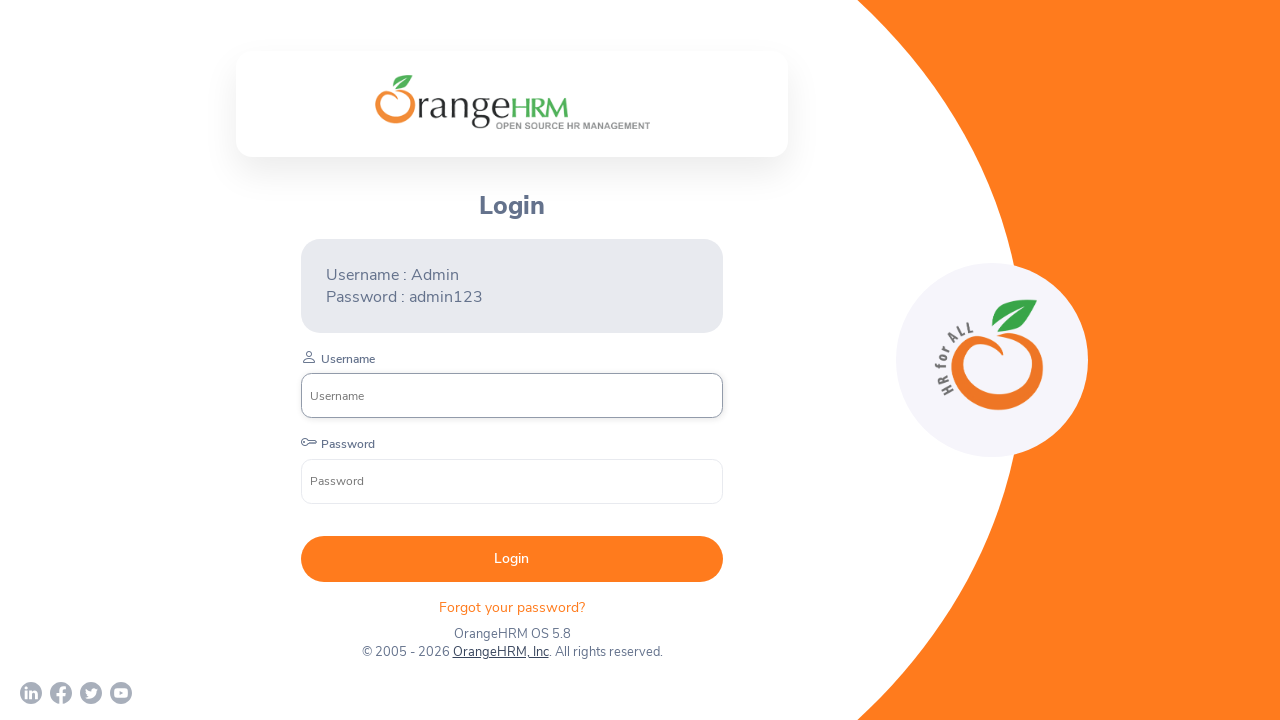